Tests filtering todo items using Active, Completed, and All links, and tests browser back button navigation

Starting URL: https://demo.playwright.dev/todomvc

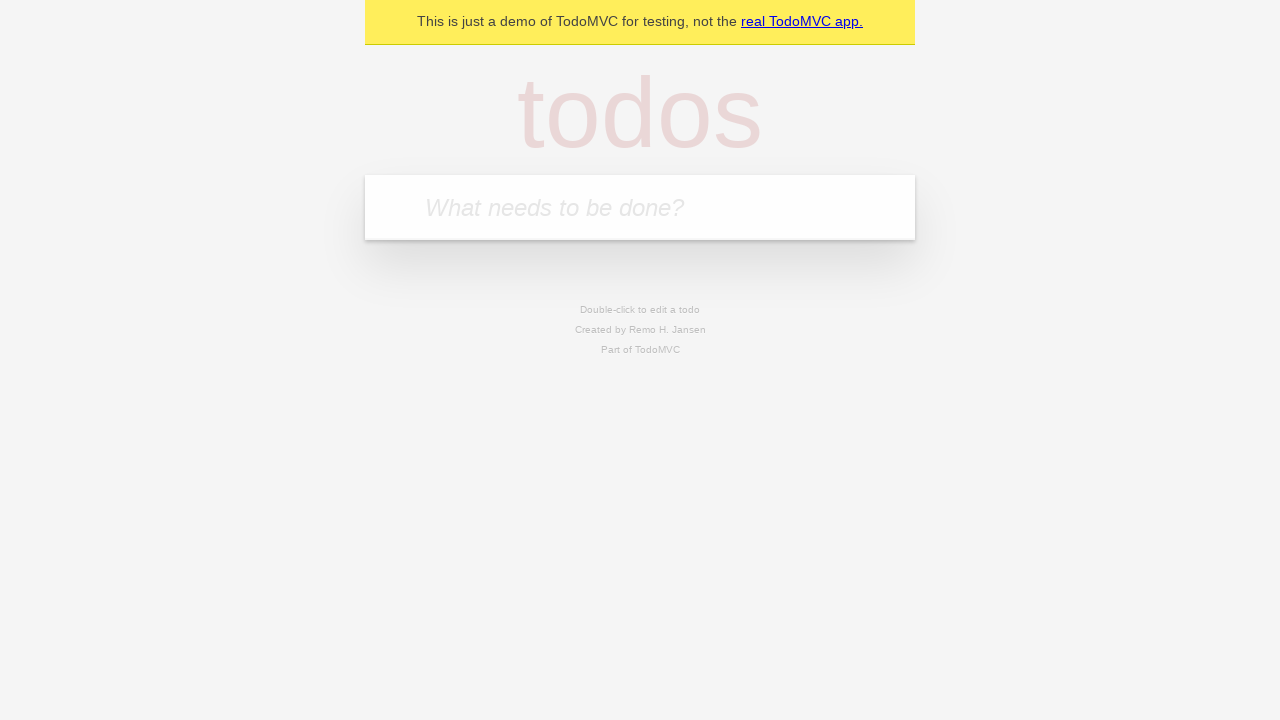

Filled todo input with 'buy some cheese' on internal:attr=[placeholder="What needs to be done?"i]
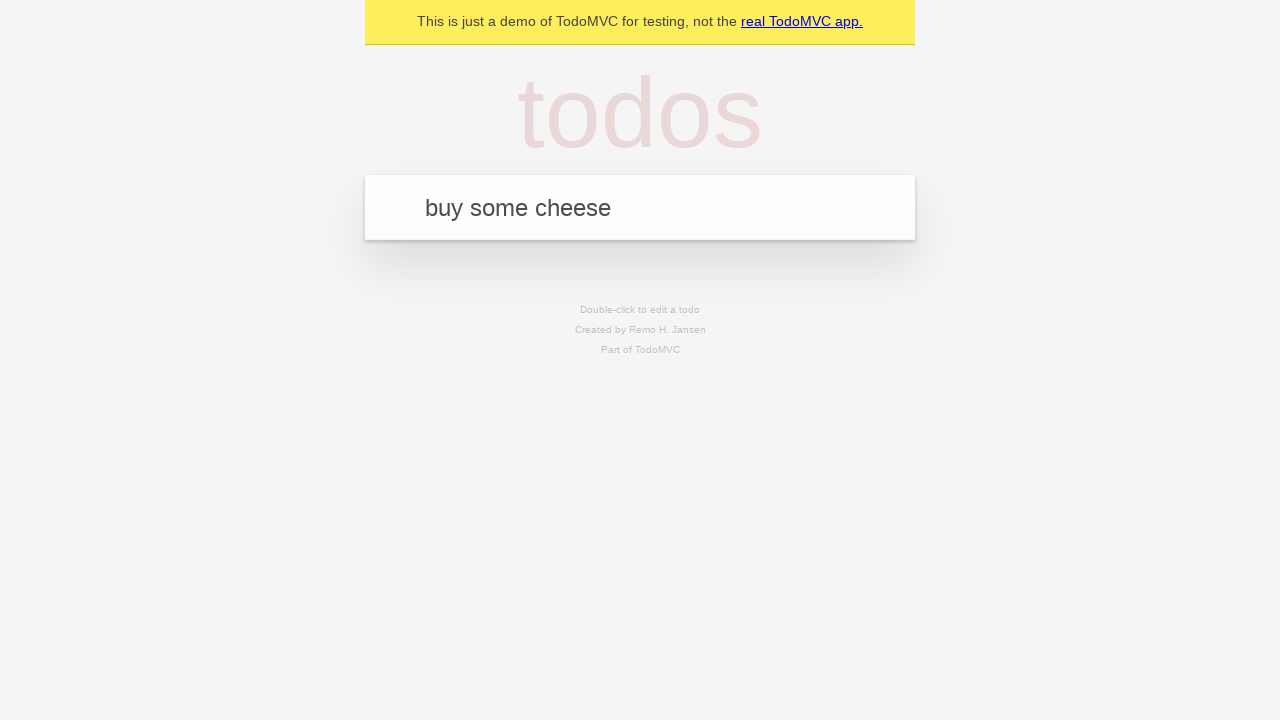

Pressed Enter to create first todo item on internal:attr=[placeholder="What needs to be done?"i]
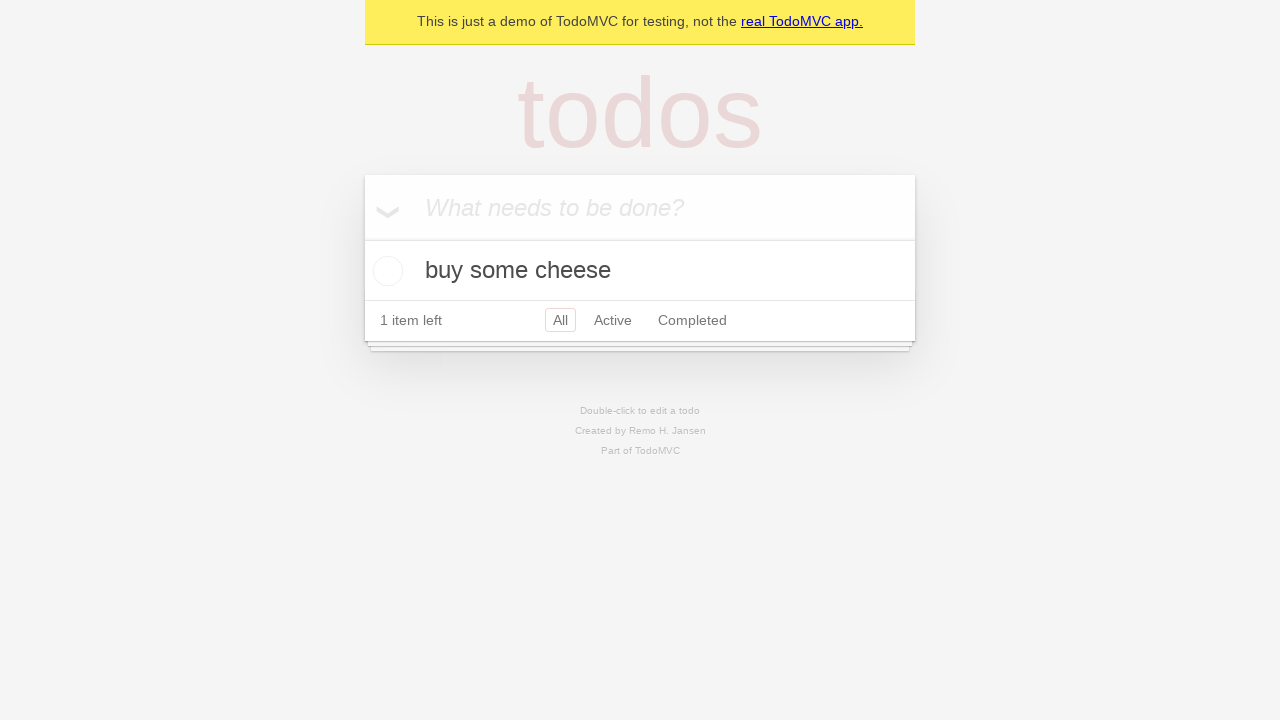

Filled todo input with 'feed the cat' on internal:attr=[placeholder="What needs to be done?"i]
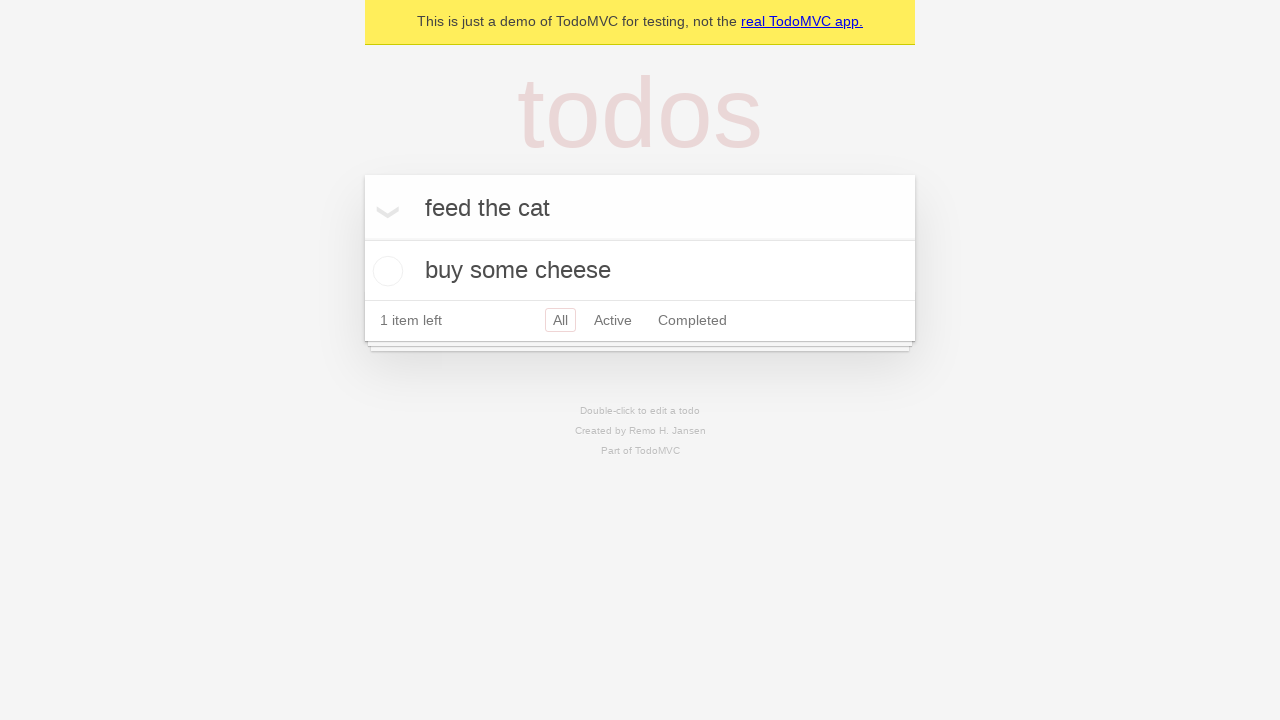

Pressed Enter to create second todo item on internal:attr=[placeholder="What needs to be done?"i]
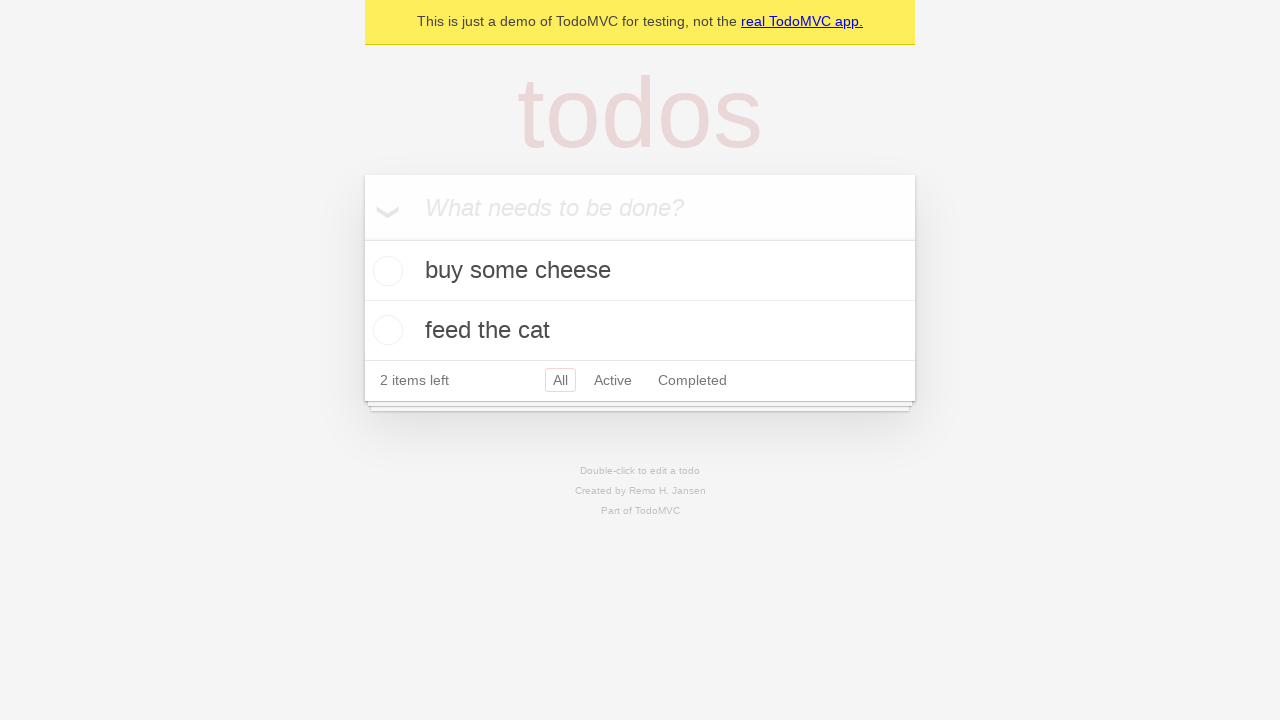

Filled todo input with 'book a doctors appointment' on internal:attr=[placeholder="What needs to be done?"i]
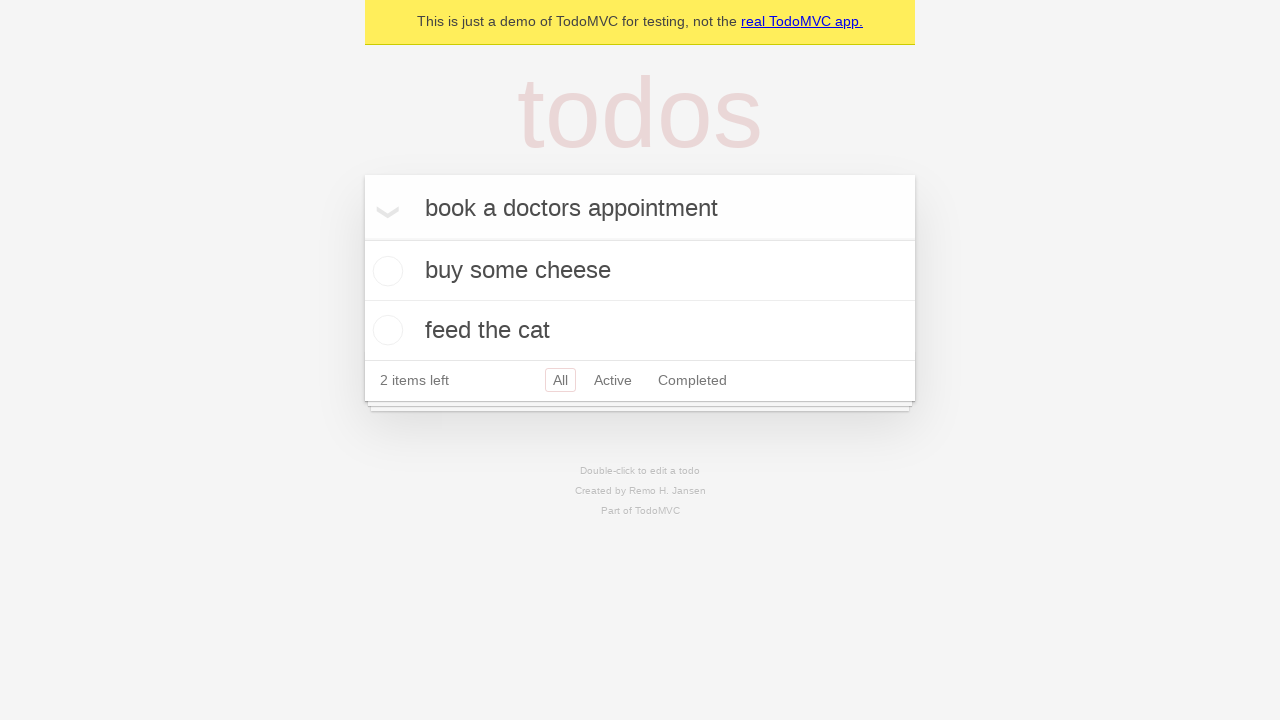

Pressed Enter to create third todo item on internal:attr=[placeholder="What needs to be done?"i]
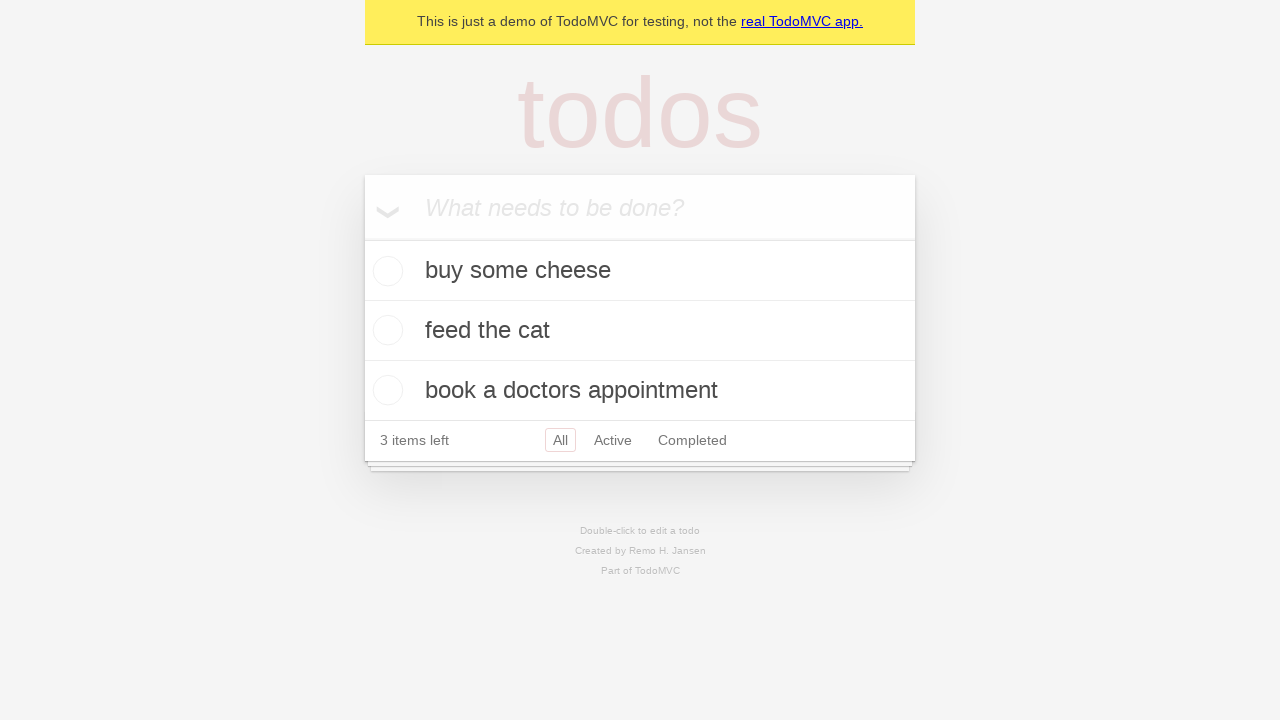

Checked the second todo item checkbox at (385, 330) on internal:testid=[data-testid="todo-item"s] >> nth=1 >> internal:role=checkbox
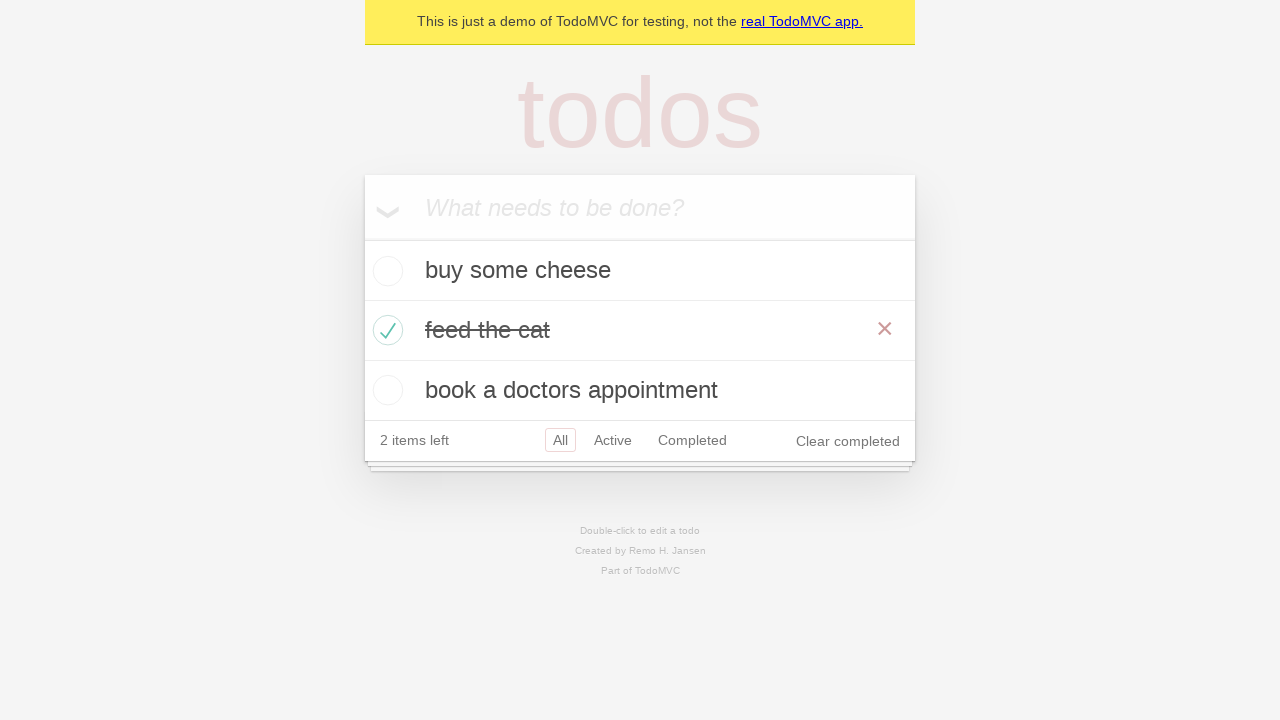

Clicked Active link to filter active items at (613, 440) on internal:role=link[name="Active"i]
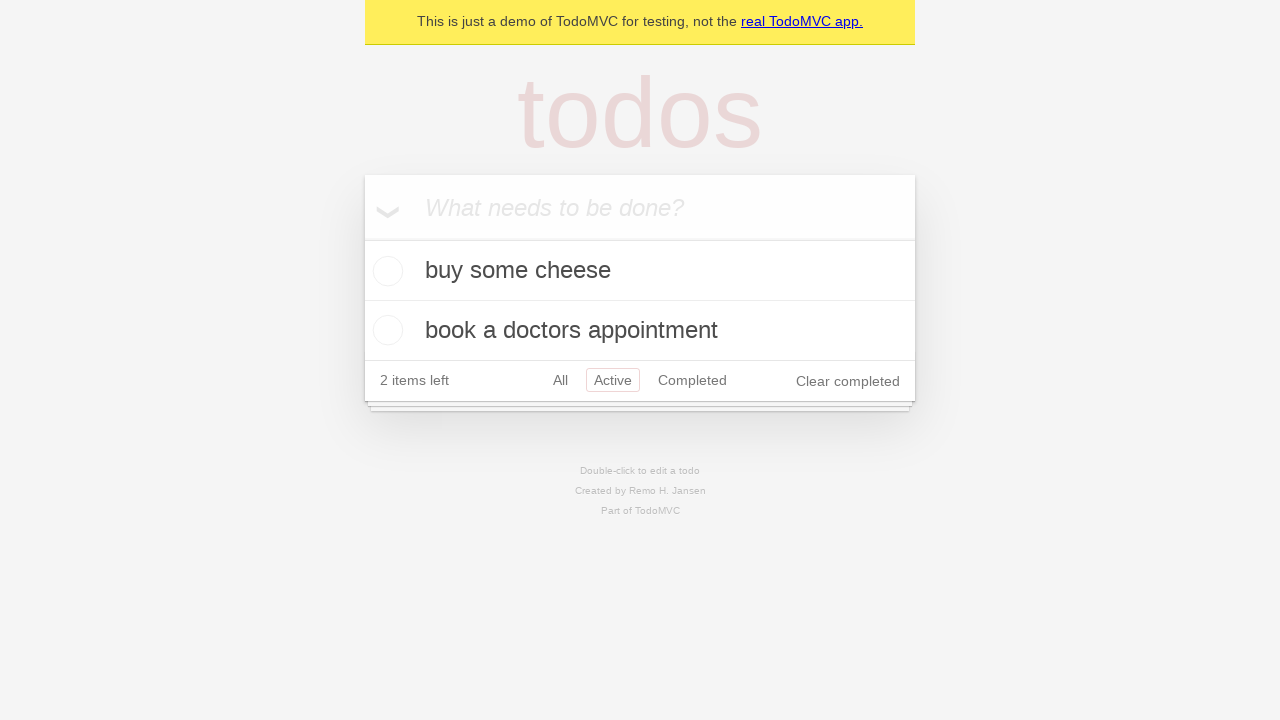

Filtered todo items displayed, showing only active items
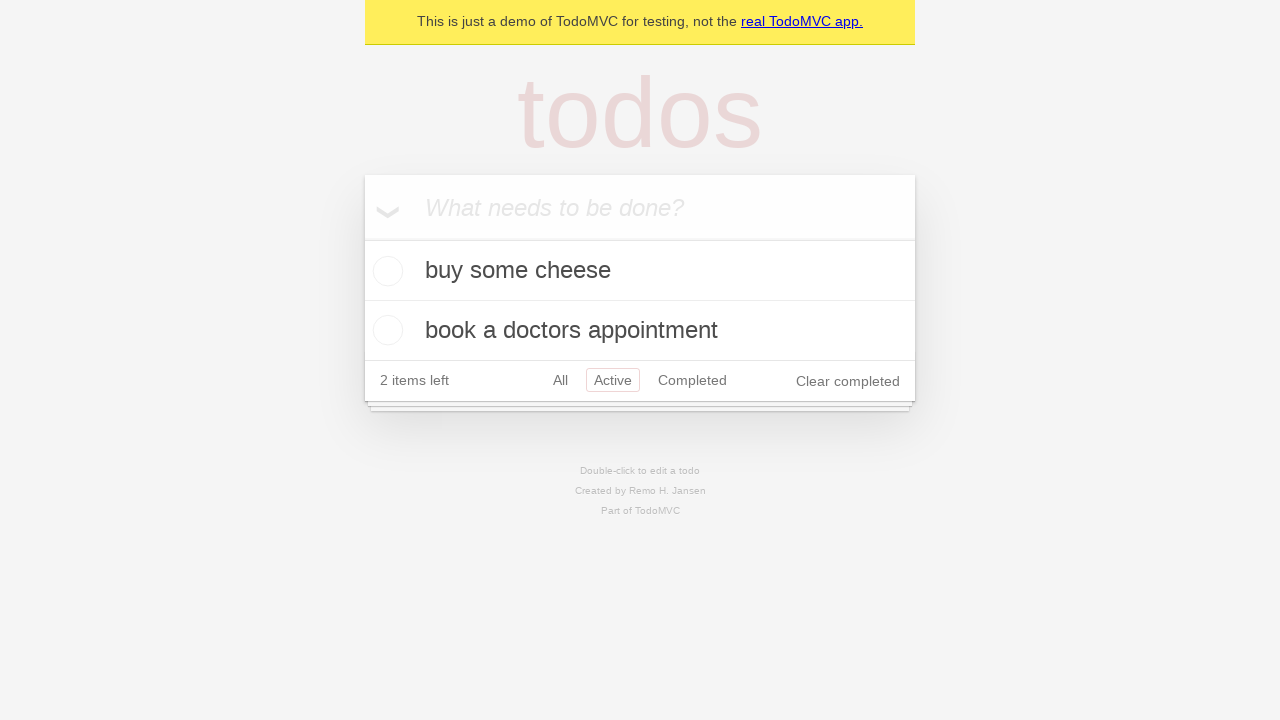

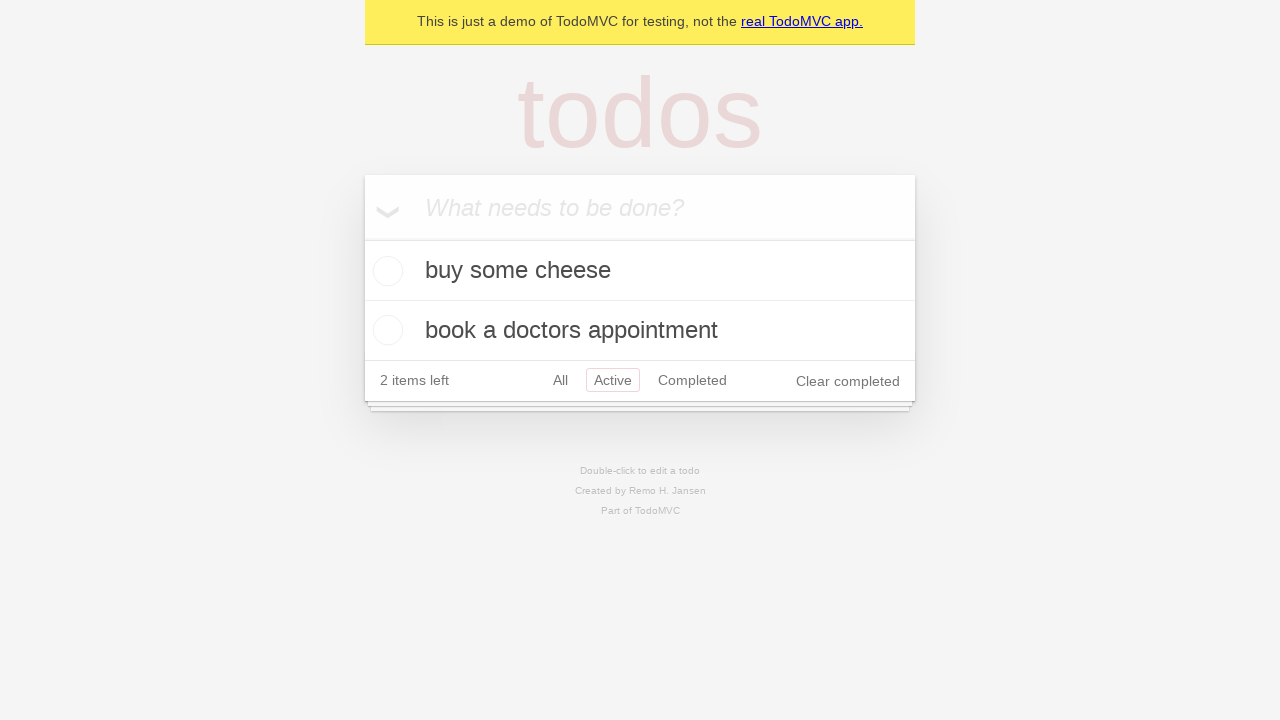